Tests that entering a number above 100 displays the error message "Number is too big"

Starting URL: https://kristinek.github.io/site/tasks/enter_a_number

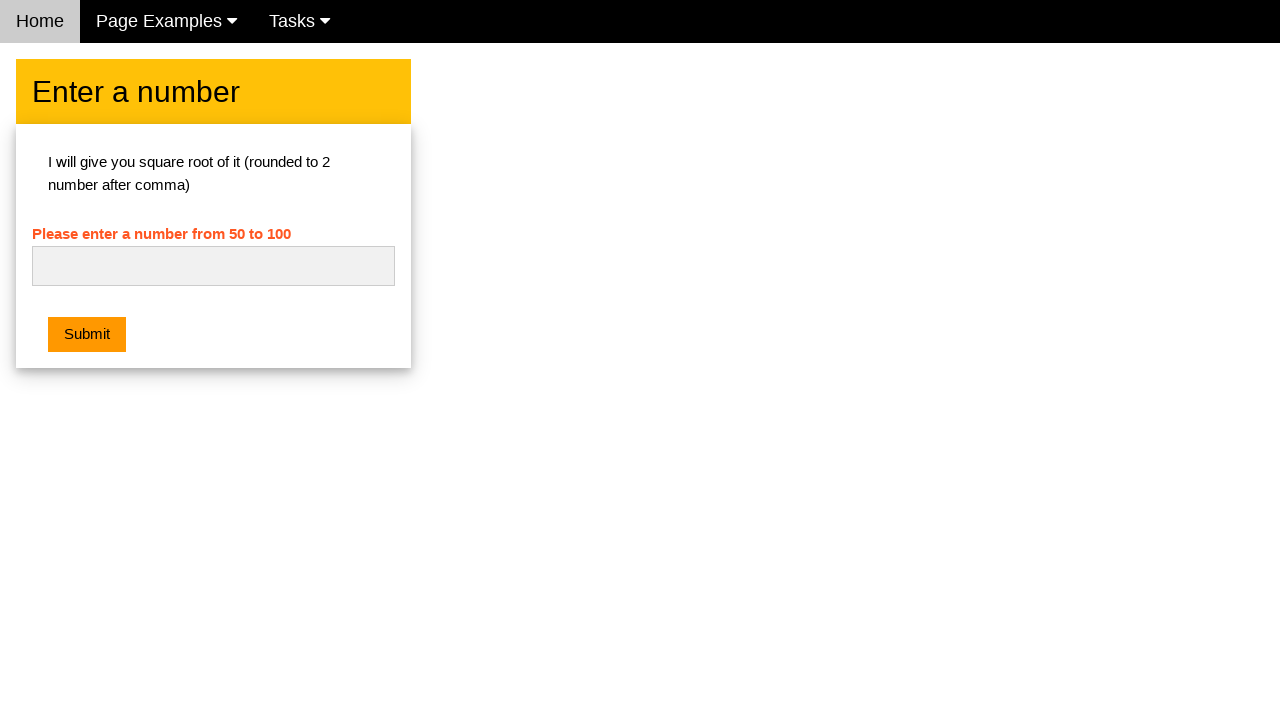

Navigated to the enter a number task page
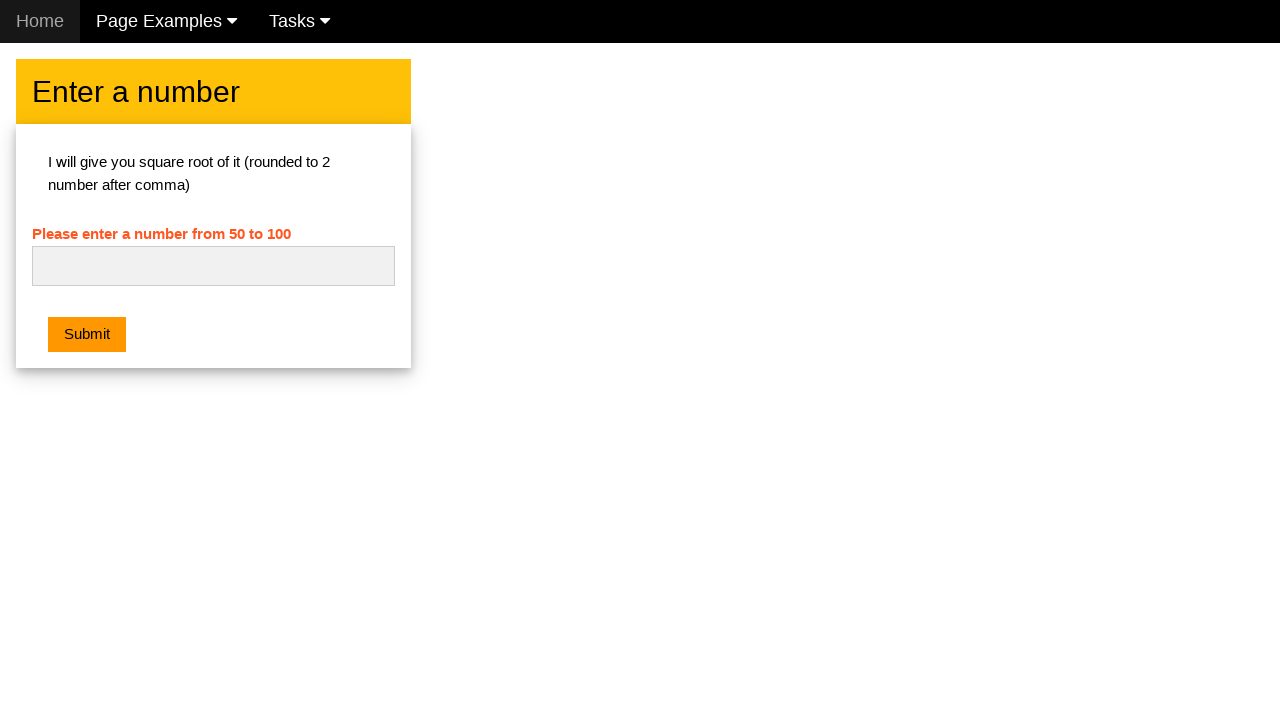

Filled number input field with '111' (above the limit of 100) on #numb
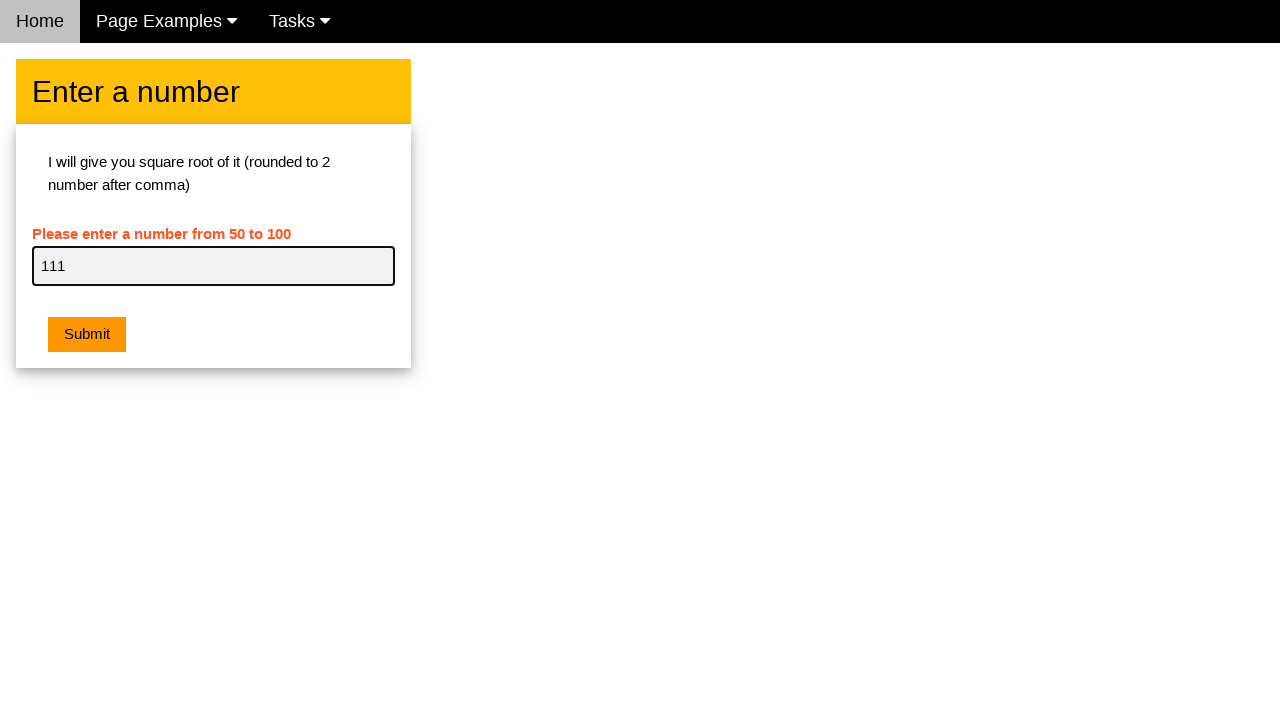

Clicked the submit button at (87, 335) on button
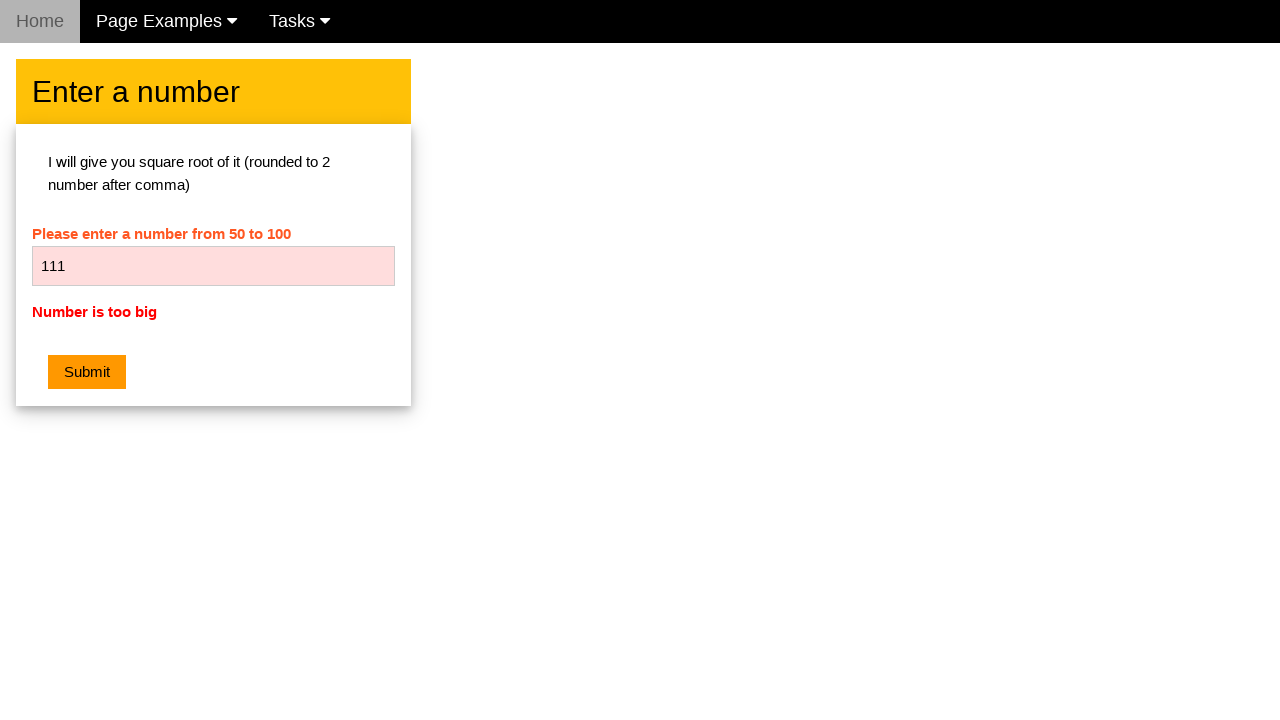

Retrieved error message text from the page
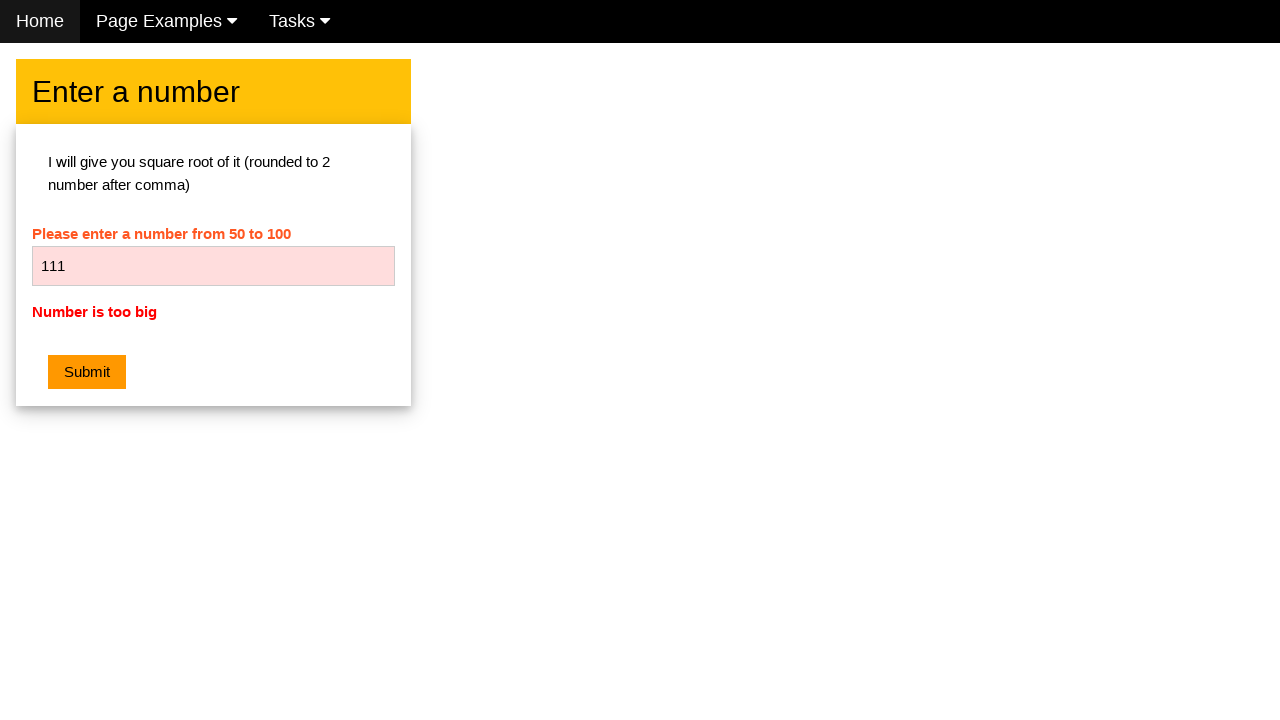

Verified that error message displays 'Number is too big'
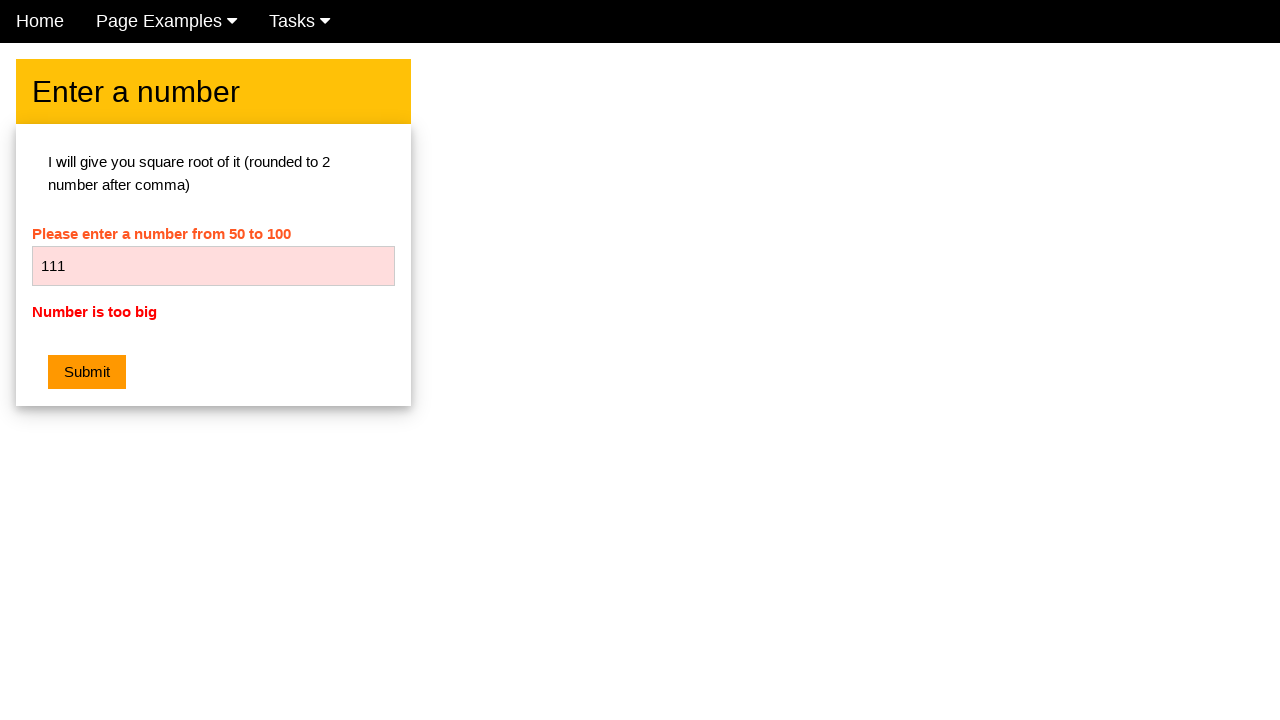

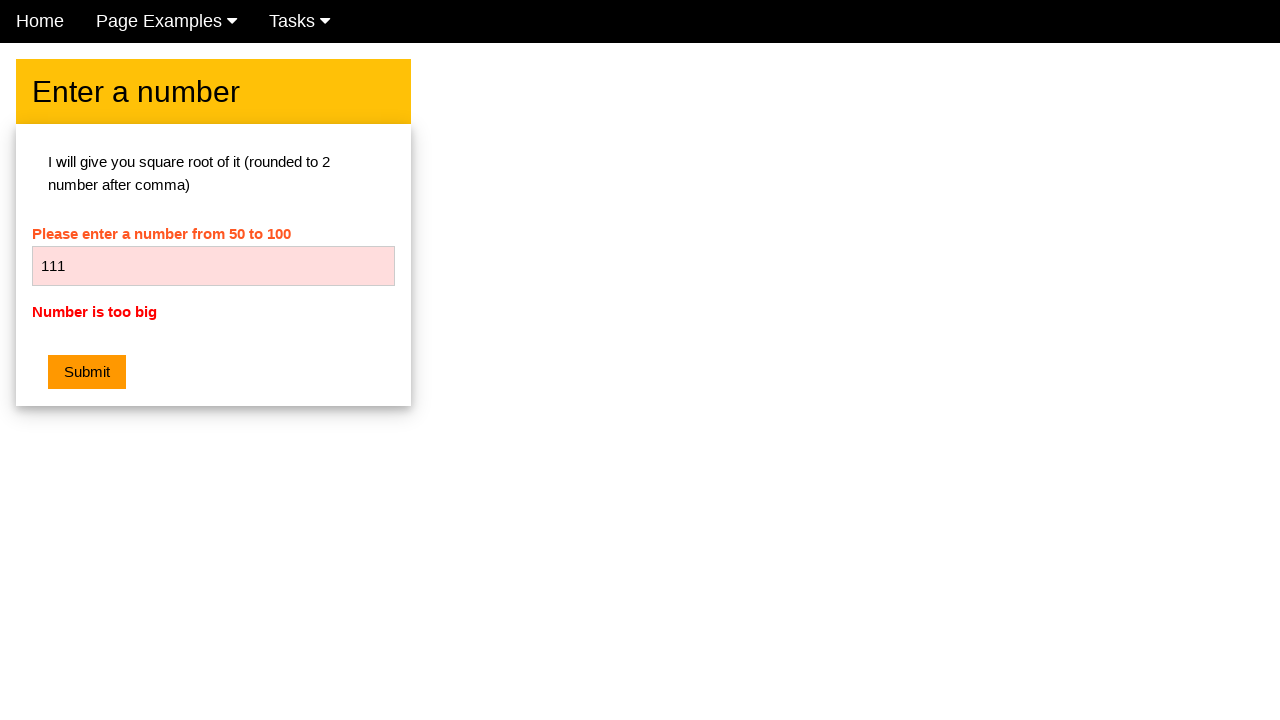